Tests clicking the second checkbox and verifying it becomes unchecked (it starts checked by default)

Starting URL: http://the-internet.herokuapp.com/checkboxes

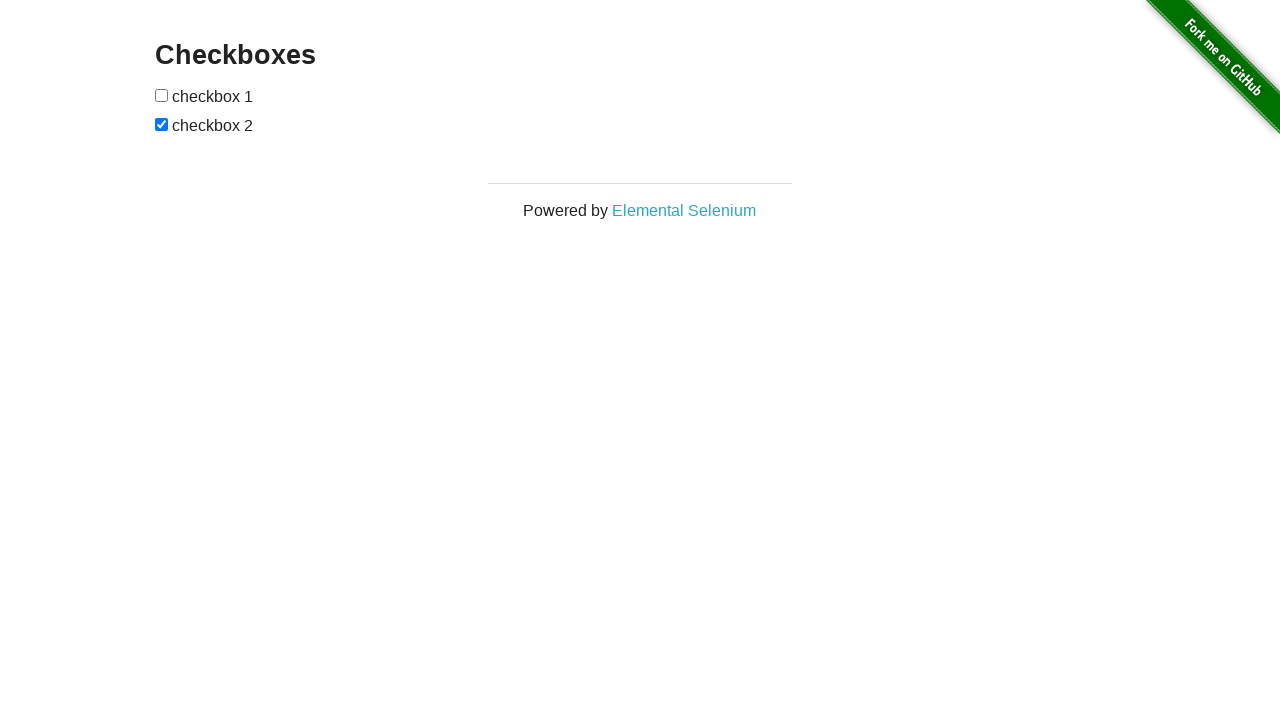

Located the second checkbox element
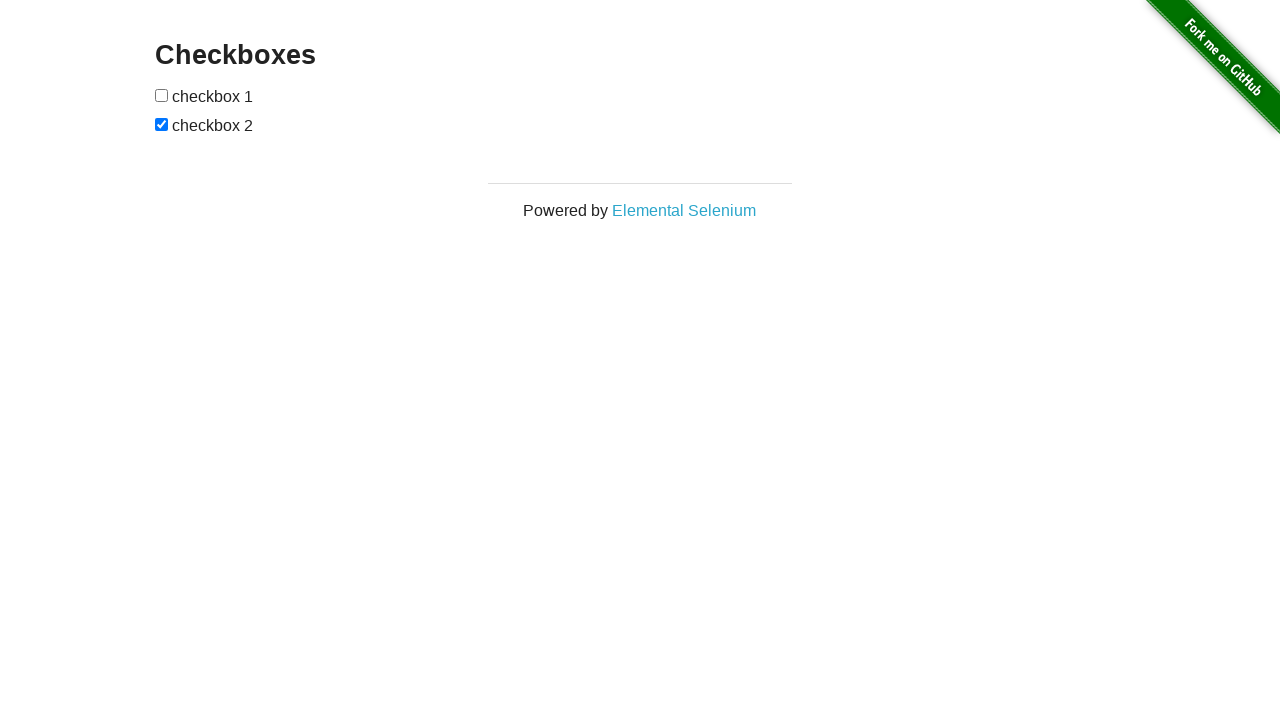

Clicked the second checkbox to uncheck it at (162, 124) on input[type='checkbox'] >> nth=1
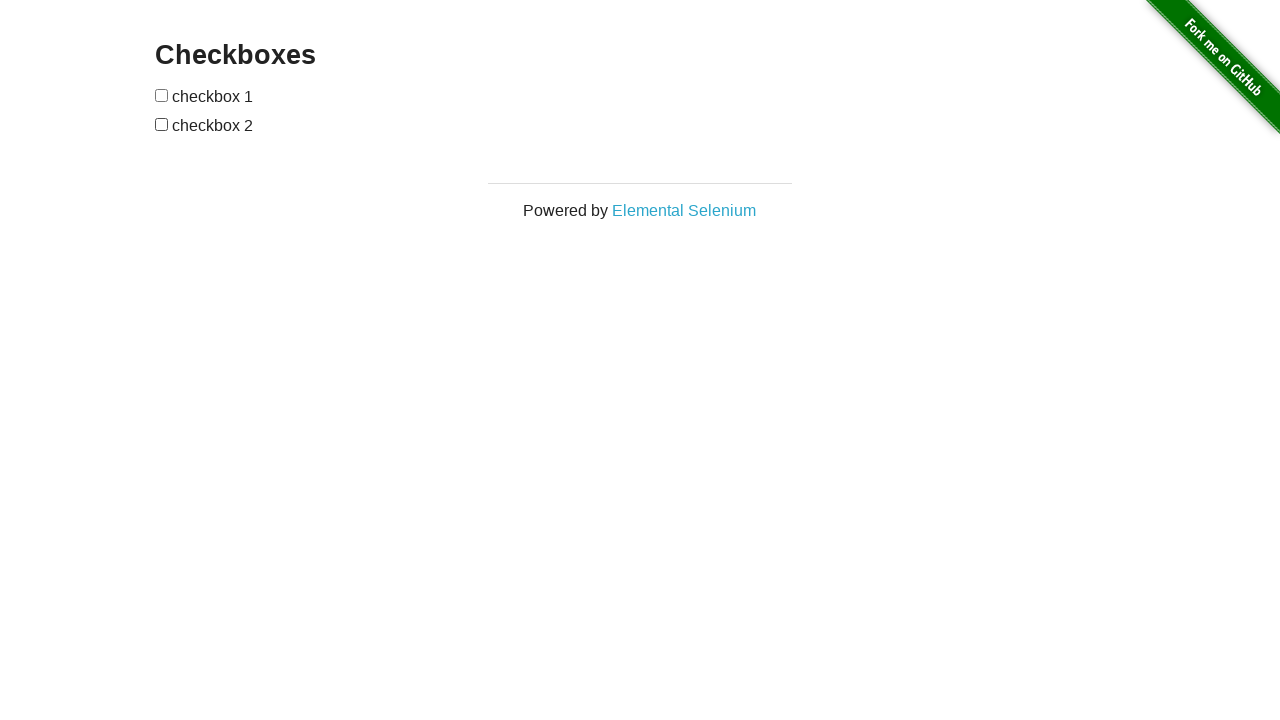

Verified that the second checkbox is now unchecked
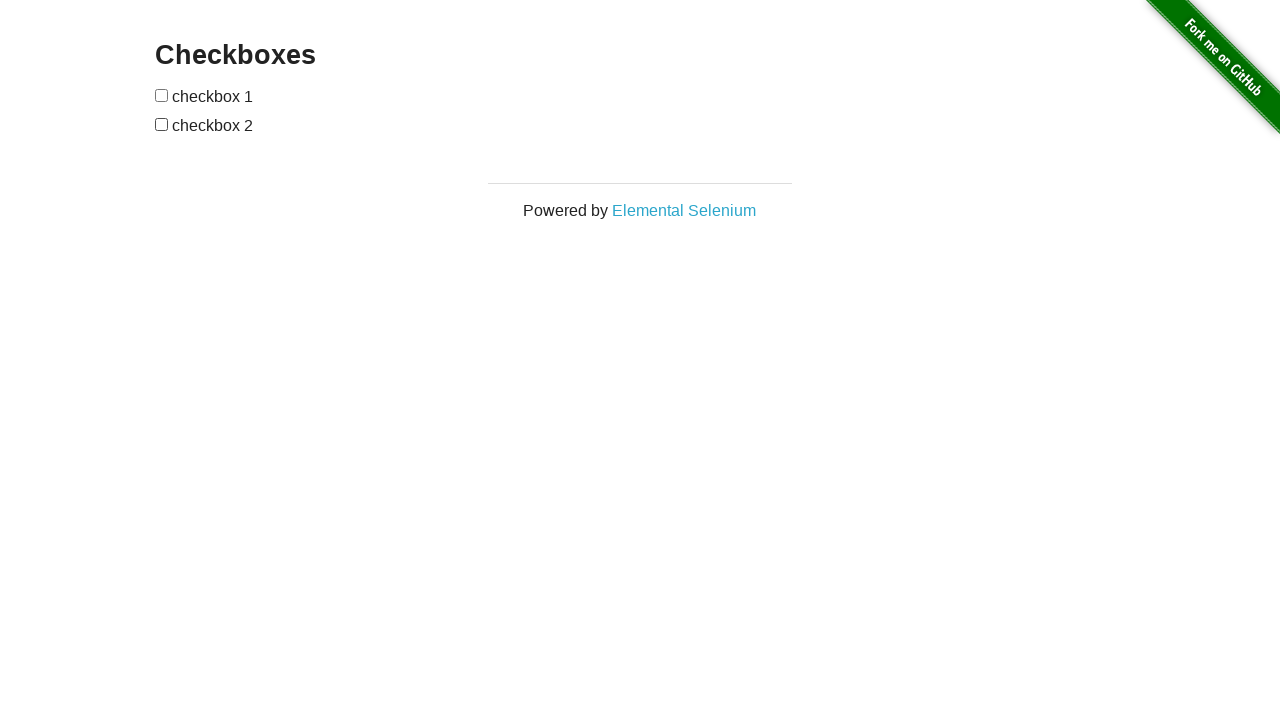

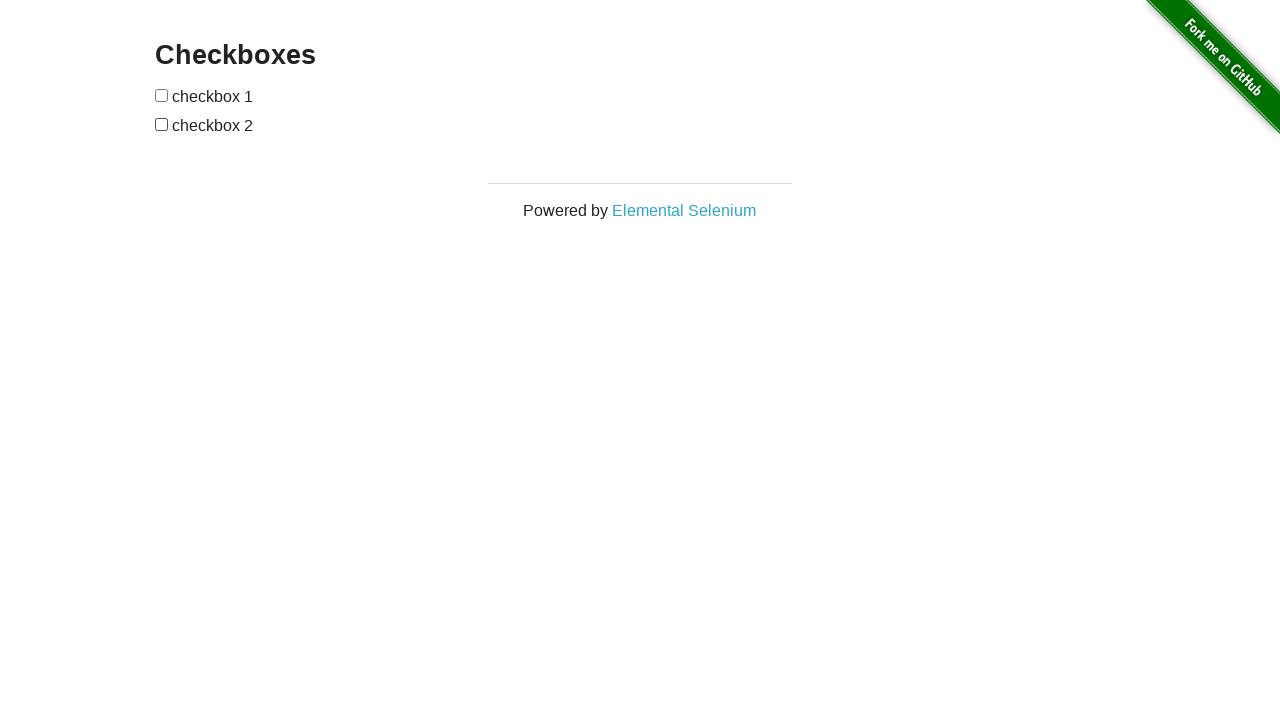